Tests multiple browser window/tab handling by clicking links that open new tabs (Google Play and iOS app store links), performing actions in those tabs, and switching between them.

Starting URL: https://adactinhotelapp.com/

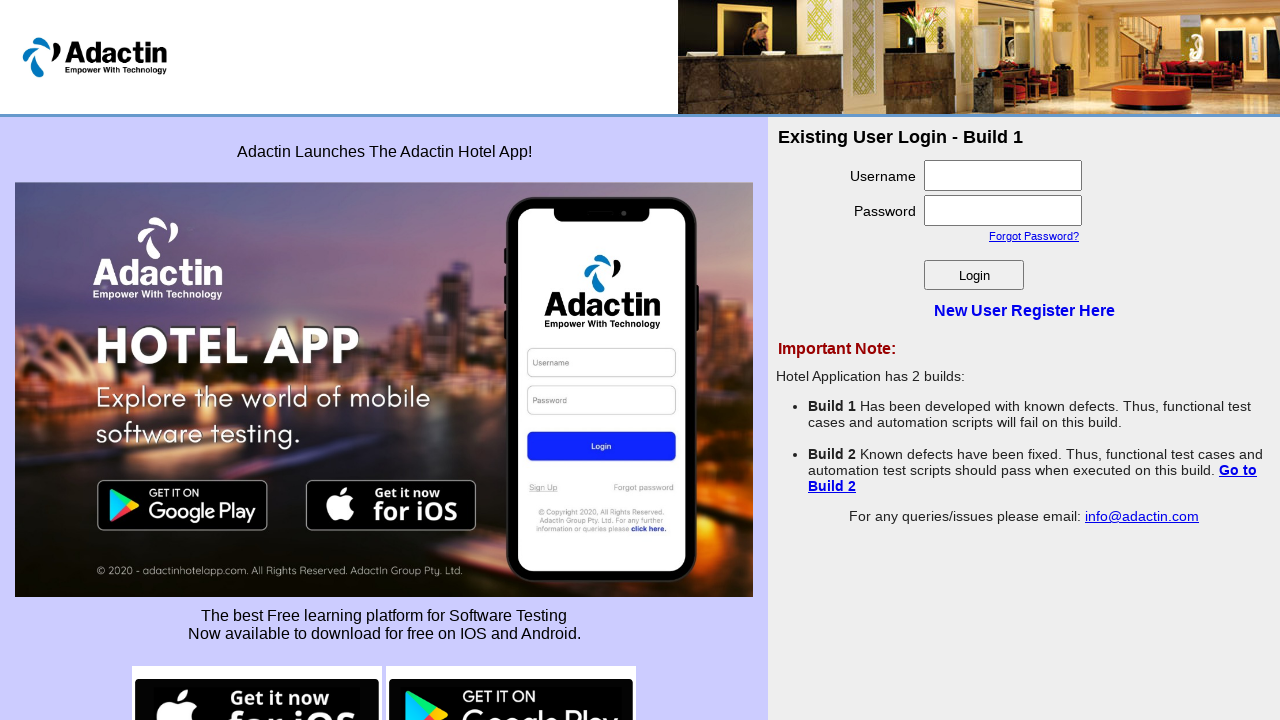

Clicked Google Play store image link to open new tab at (511, 670) on img[src*='google-play']
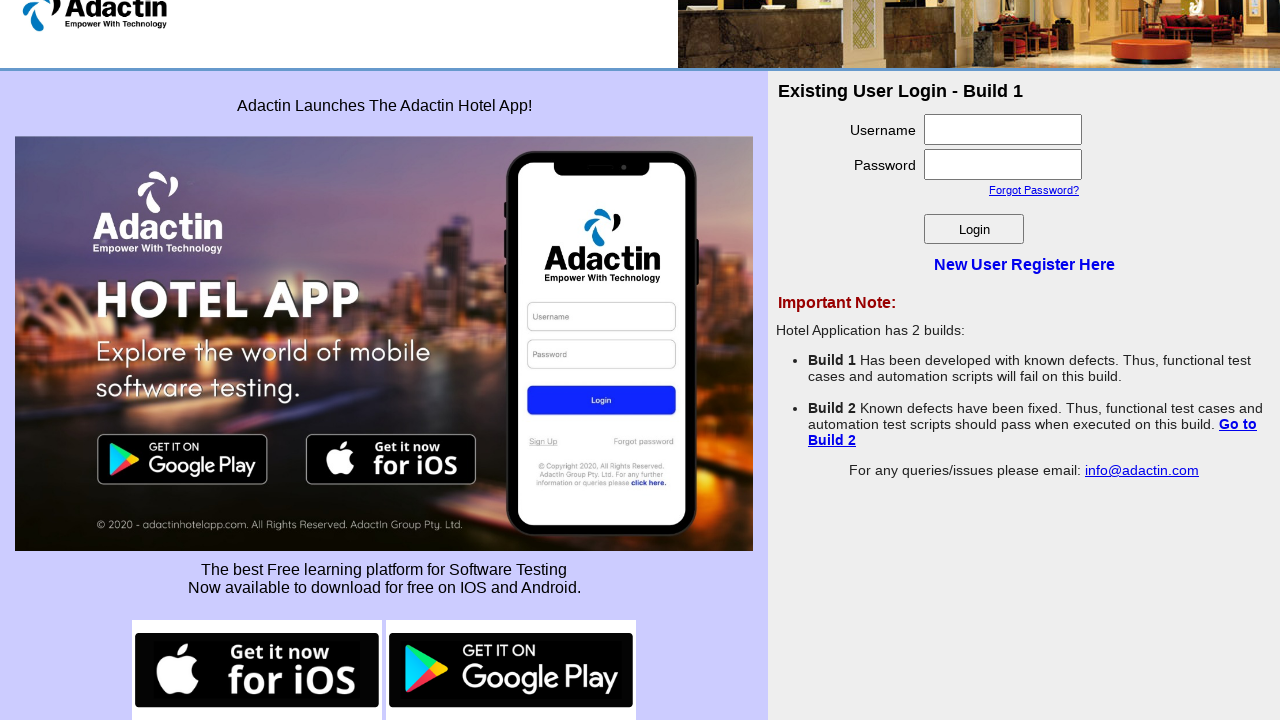

Captured Google Play tab reference
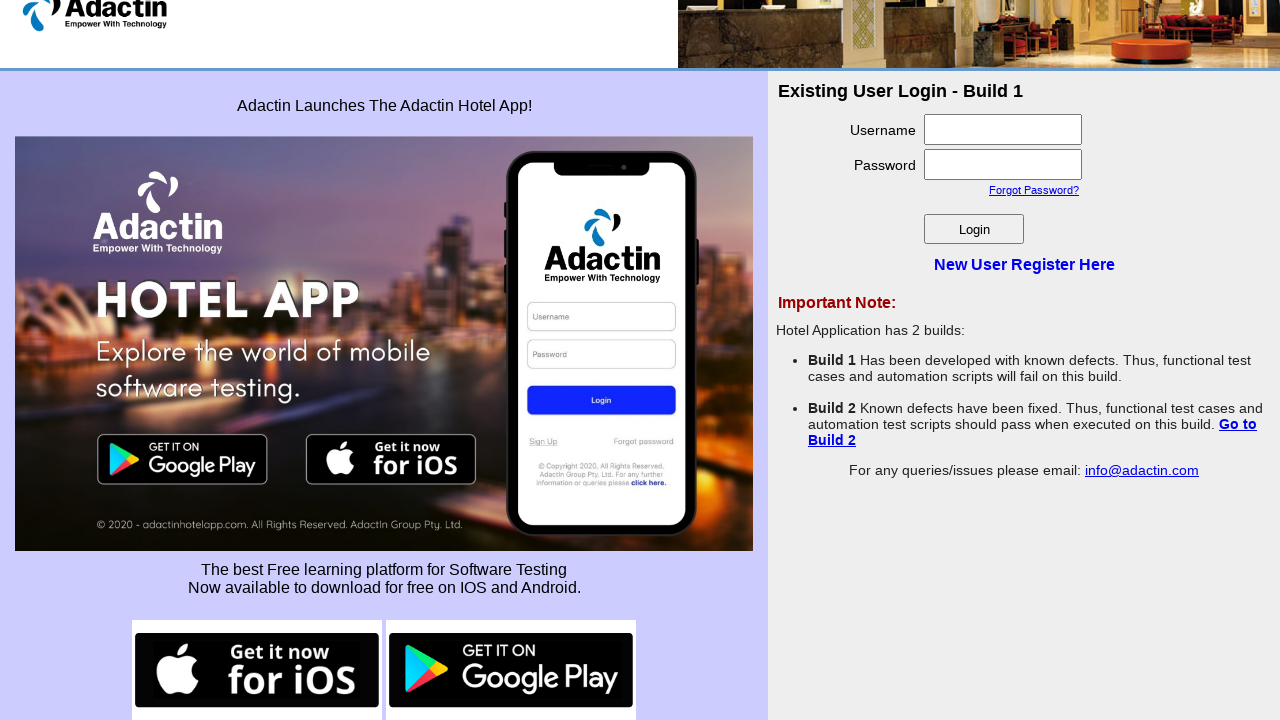

Google Play page loaded
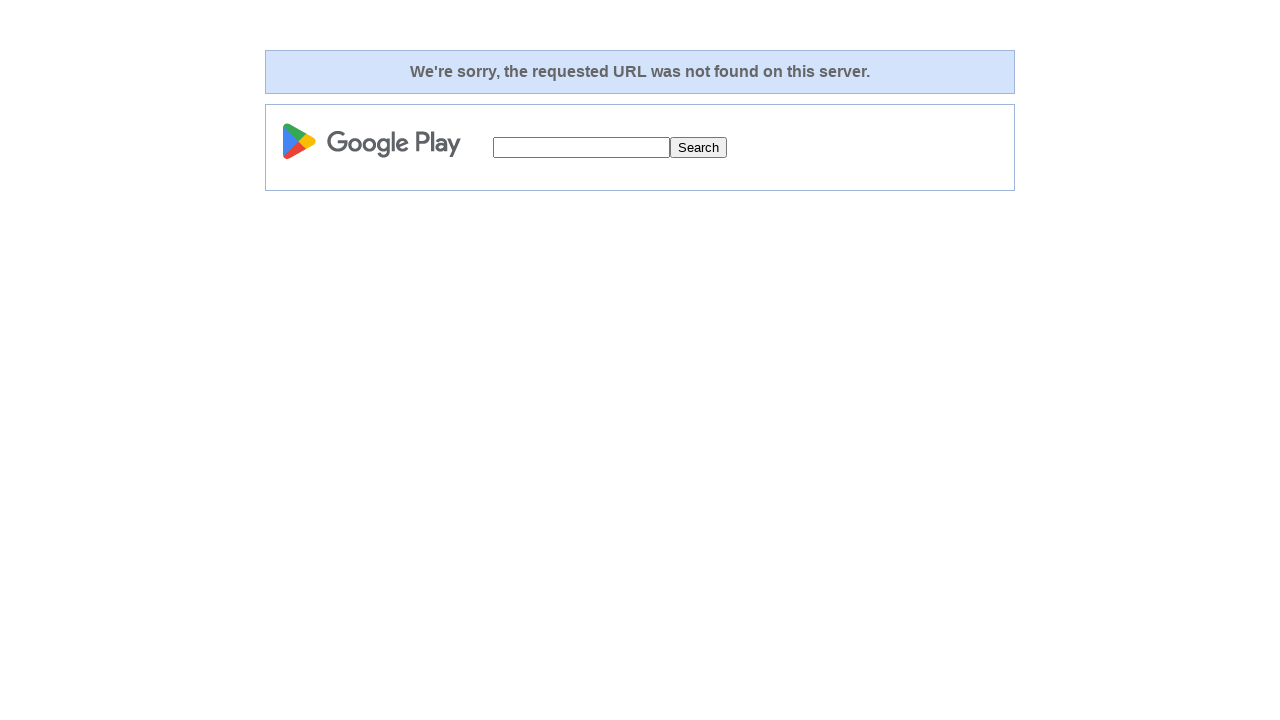

Filled search field with 'selenium' on Google Play page on input[name='q']
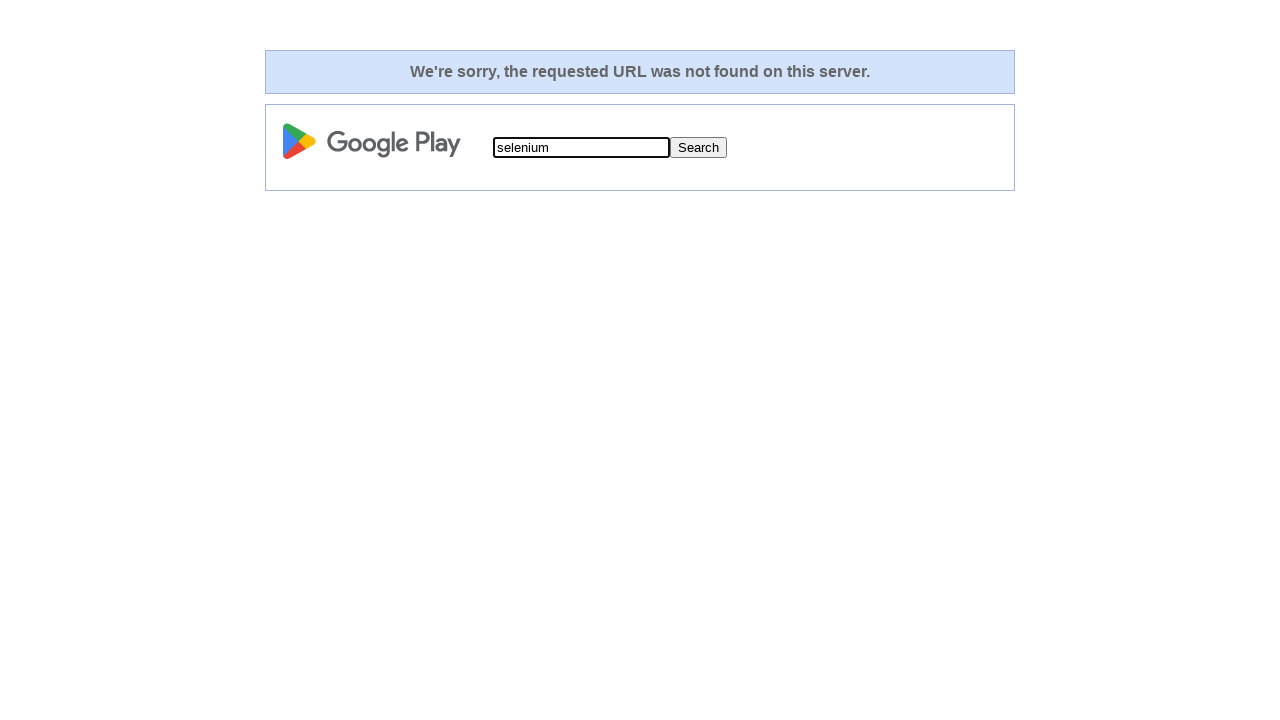

Clicked search button on Google Play page at (698, 148) on input[value='Search']
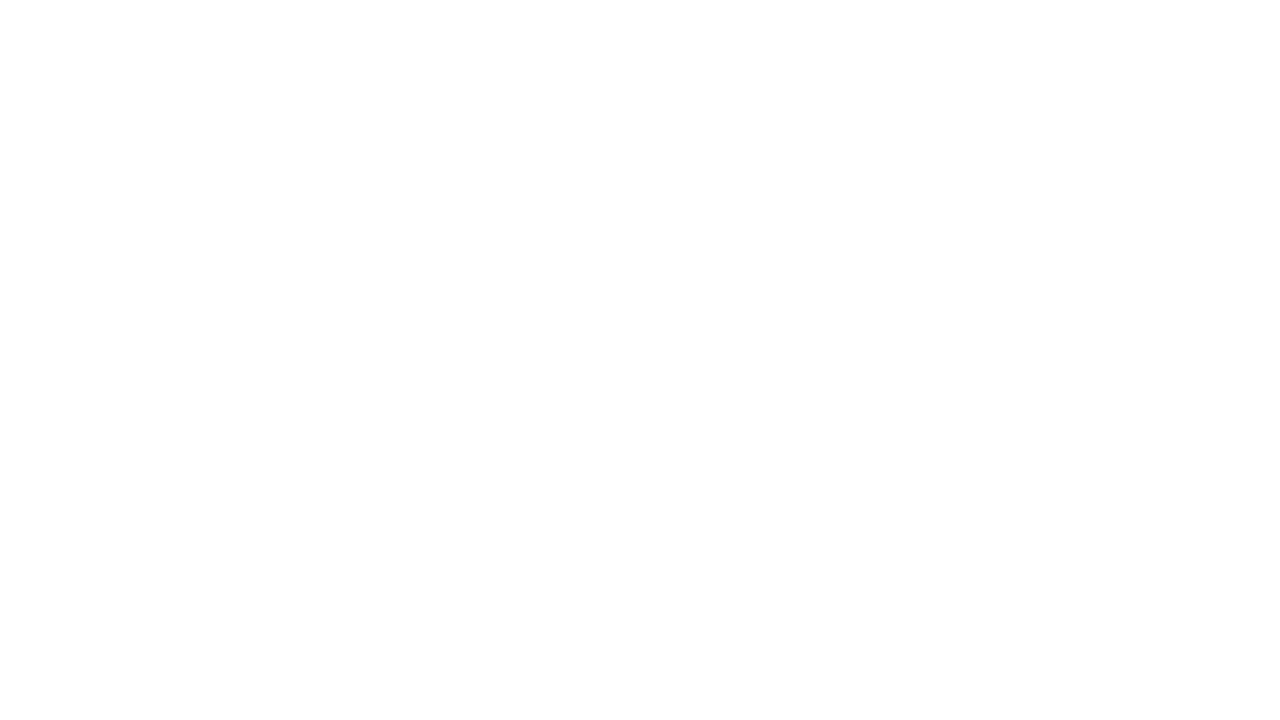

Brought home page to front
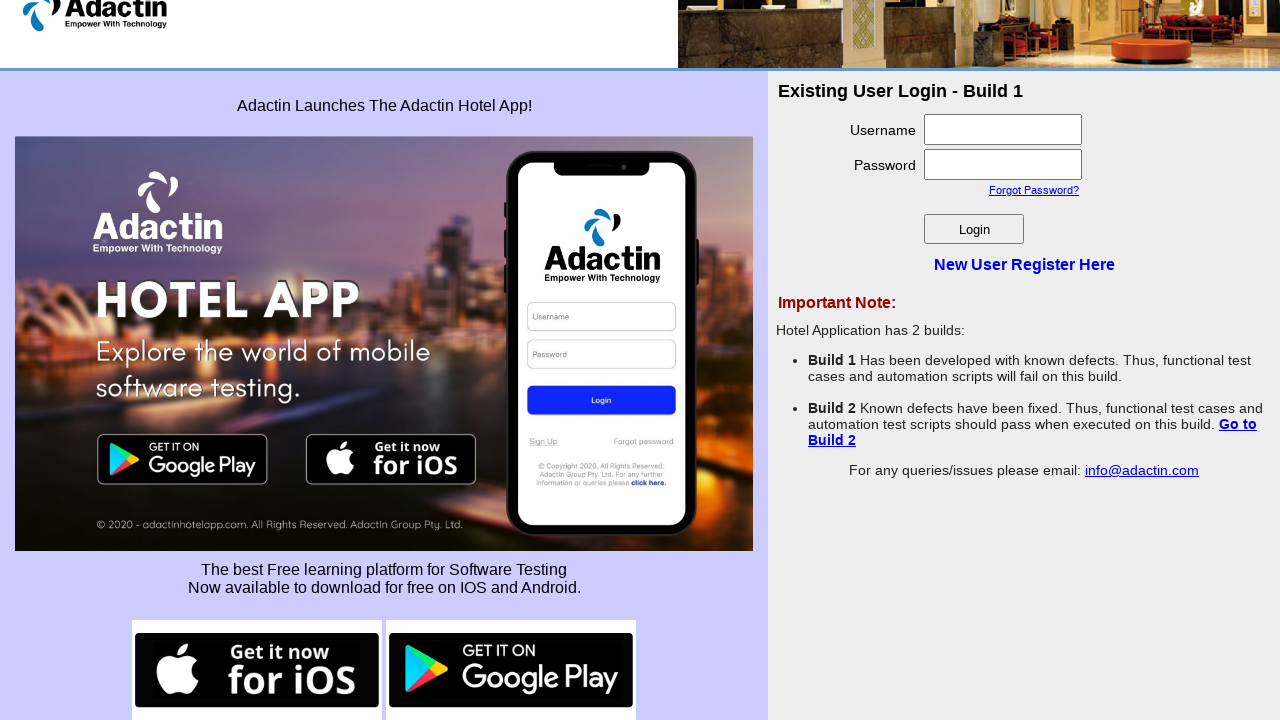

Clicked iOS app store image link to open new tab at (257, 670) on img[src*='ios']
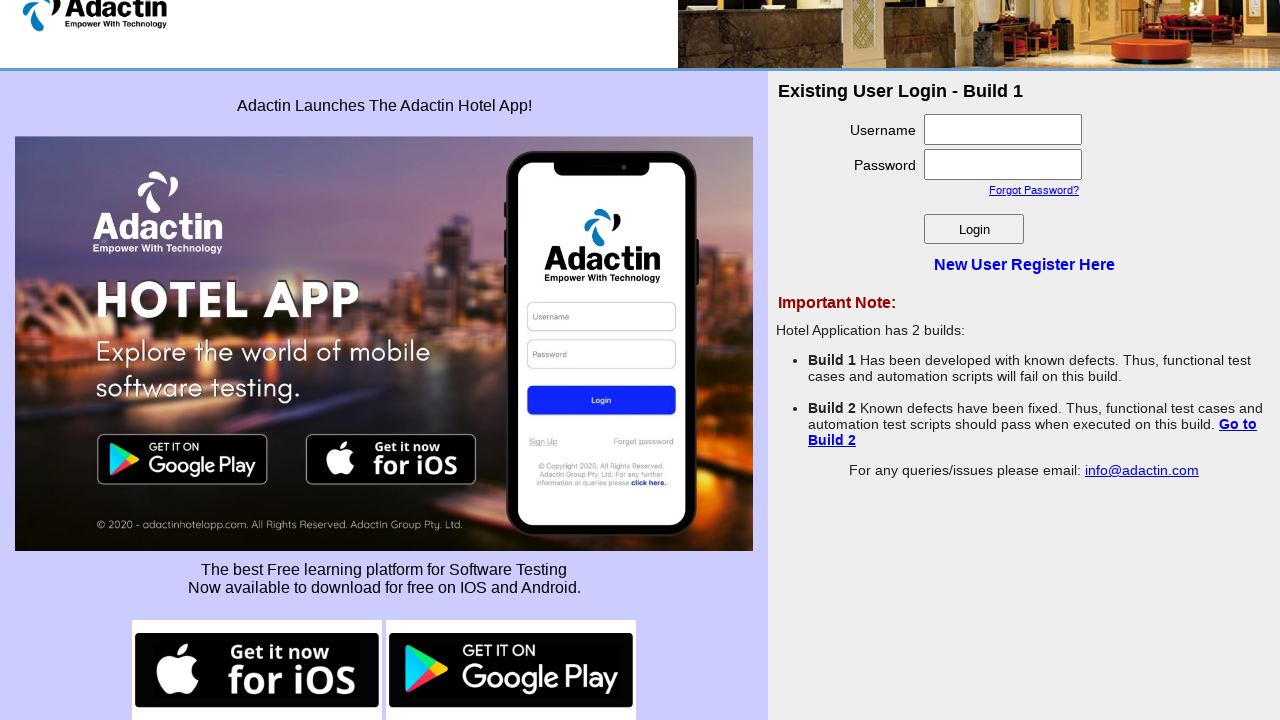

Captured iOS/TestFlight tab reference
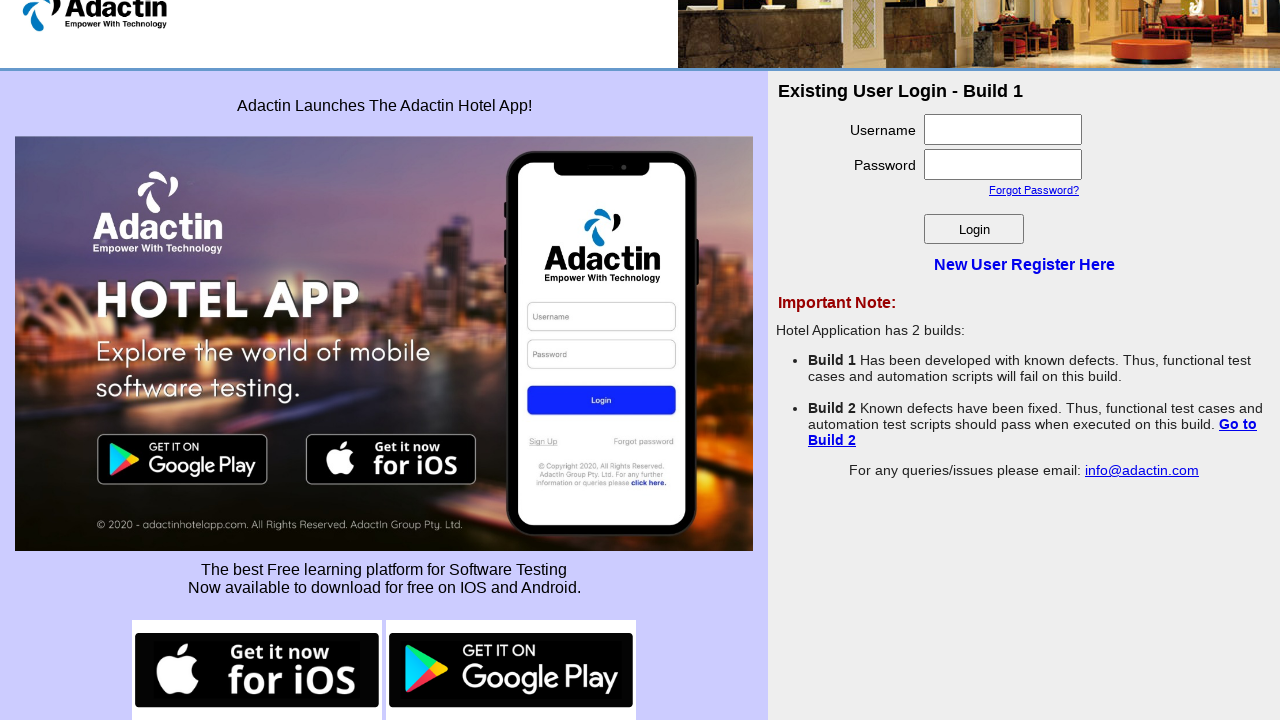

iOS/TestFlight page loaded
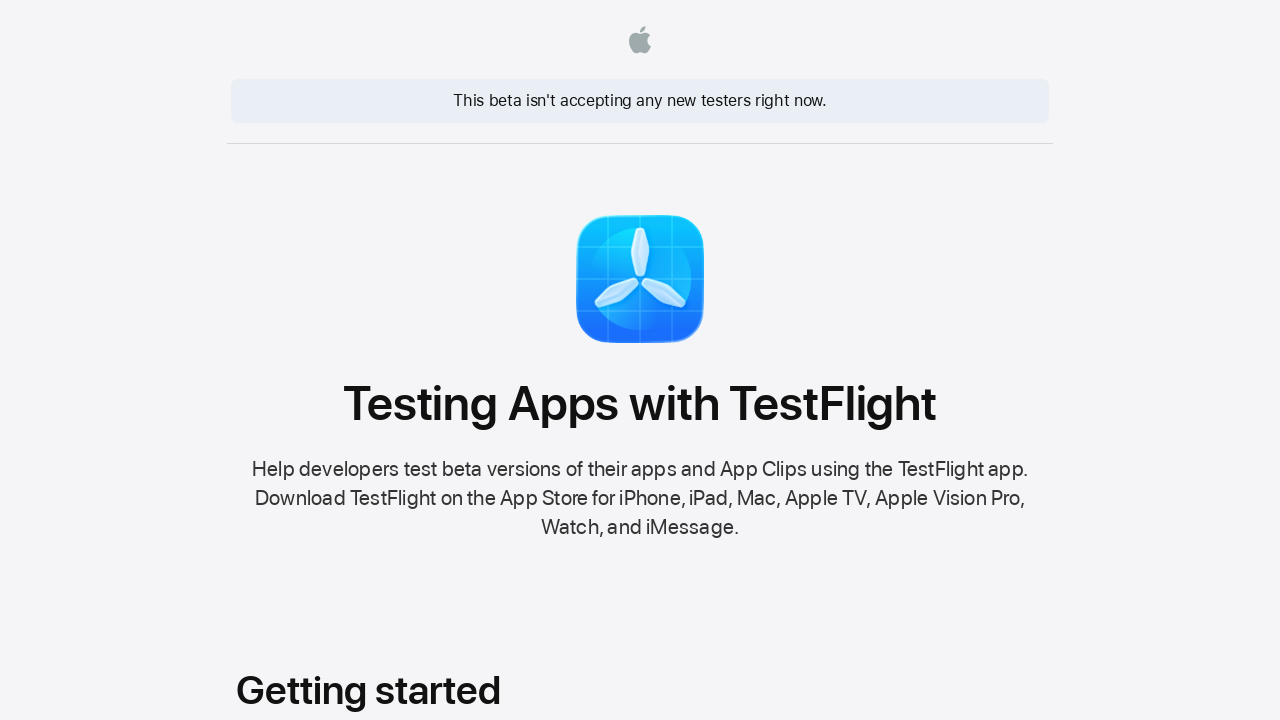

Clicked Terms of Service link on iOS page at (894, 676) on a:text('Terms of Service')
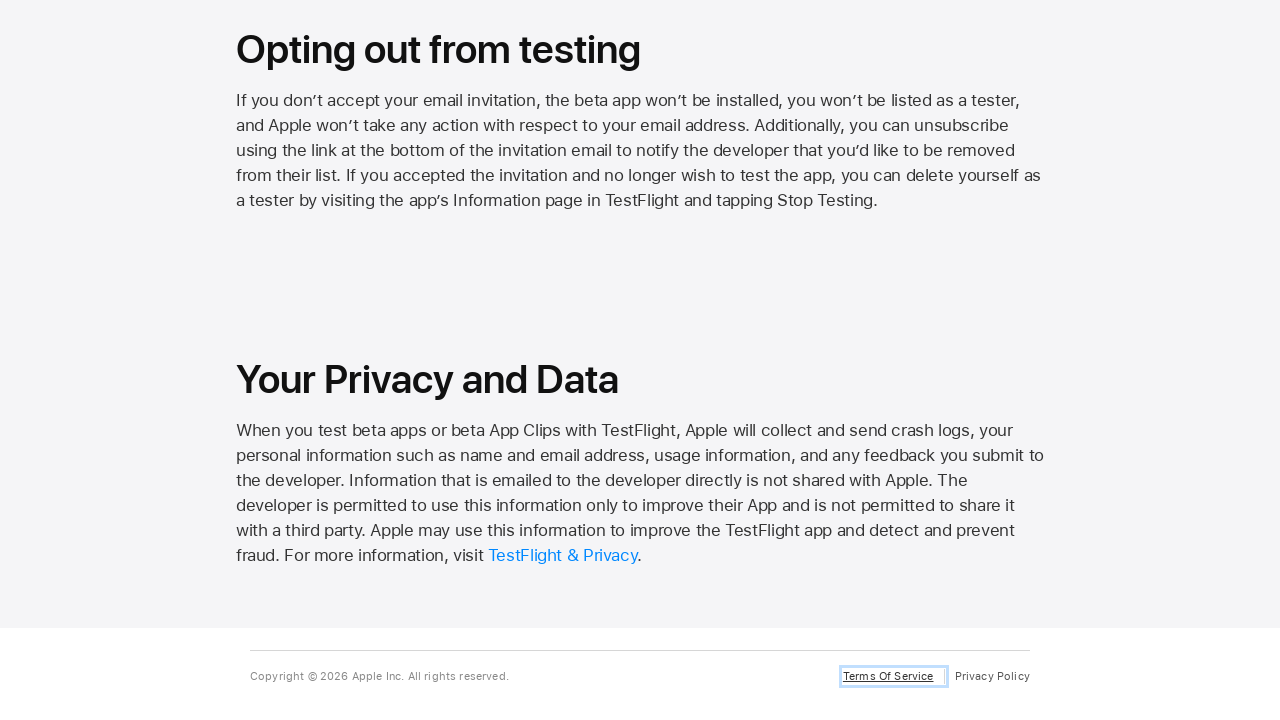

Brought home page to front - test completed
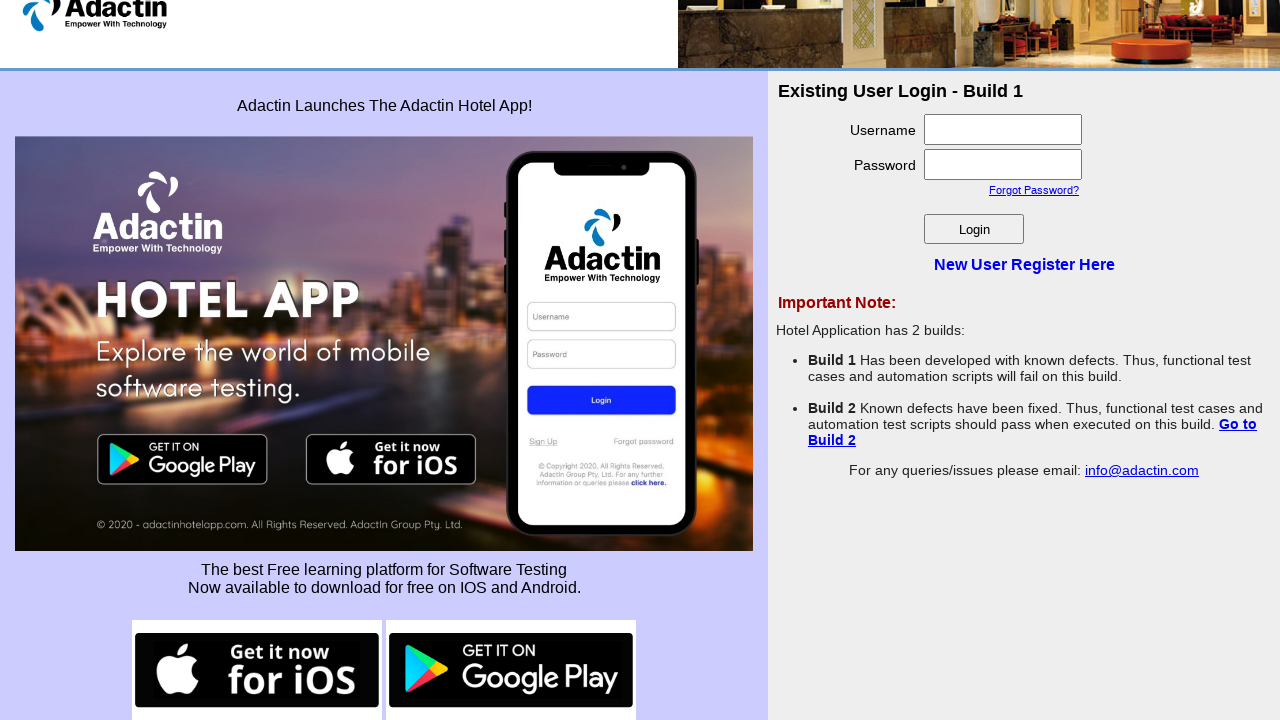

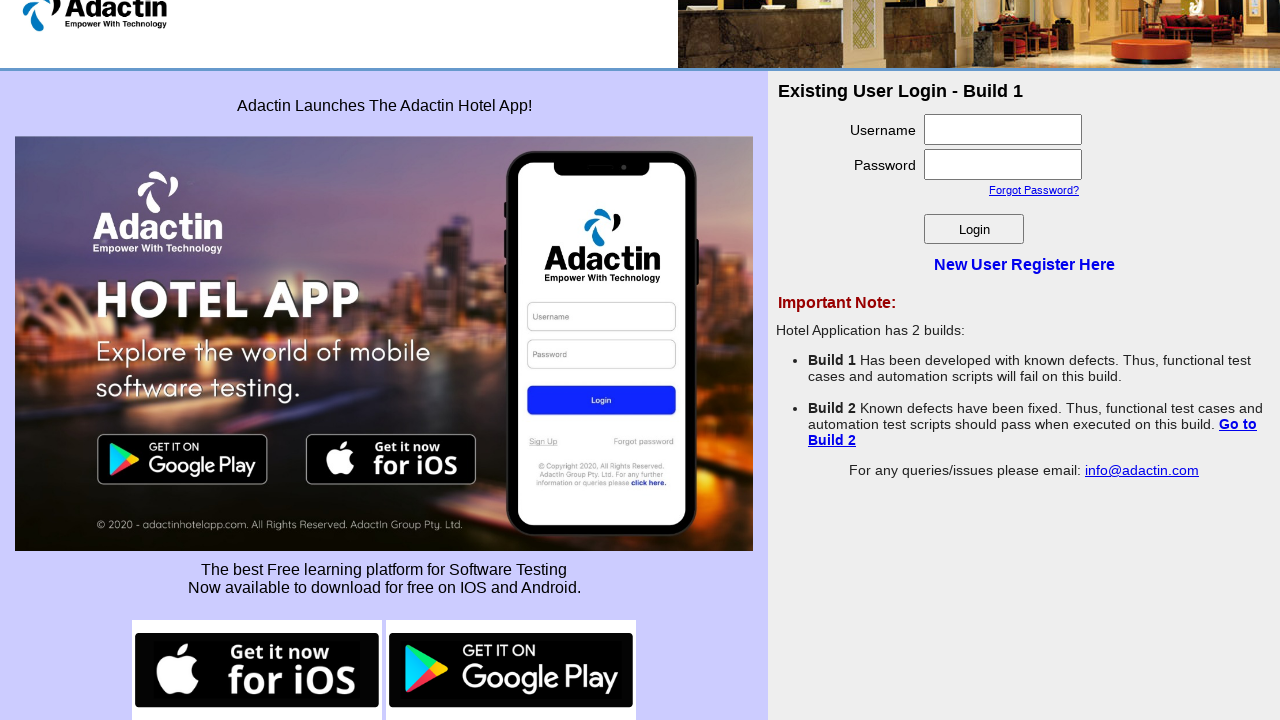